Tests the traveler selection dropdown on EaseMyTrip website by incrementing adults, children, and infants counters using loop-based clicking

Starting URL: https://easemytrip.com

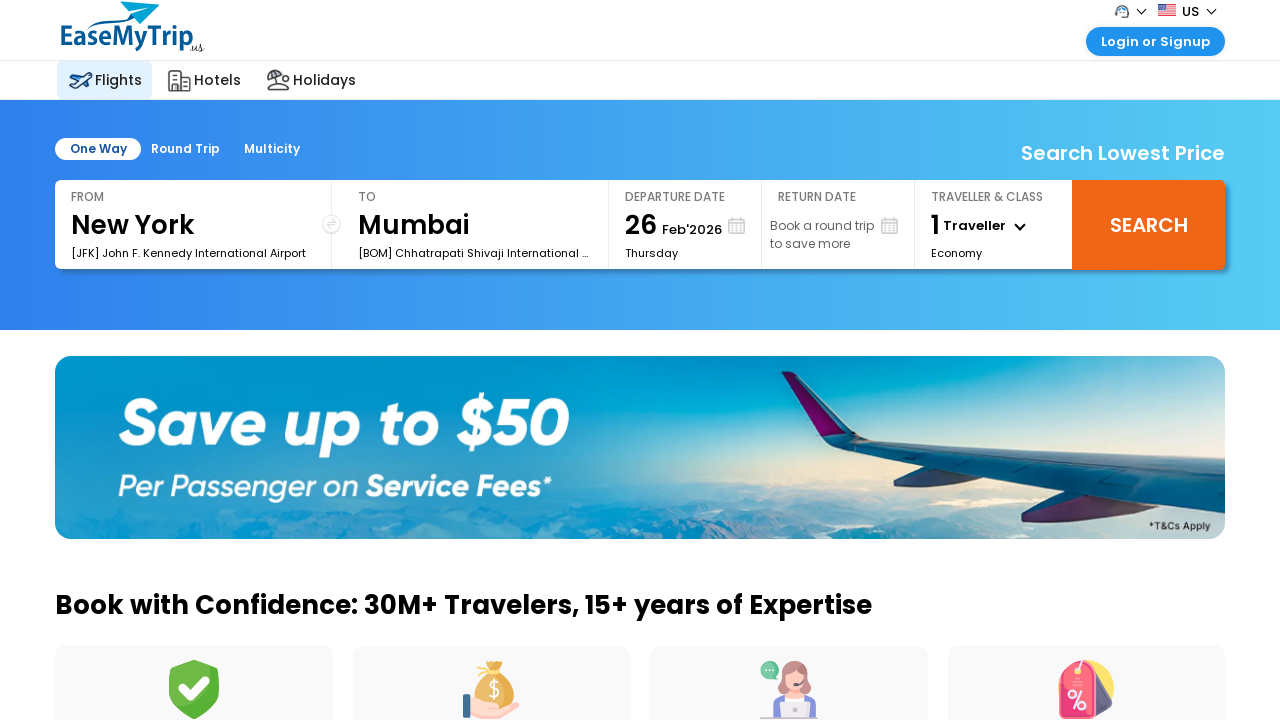

Retrieved initial traveler count: 1
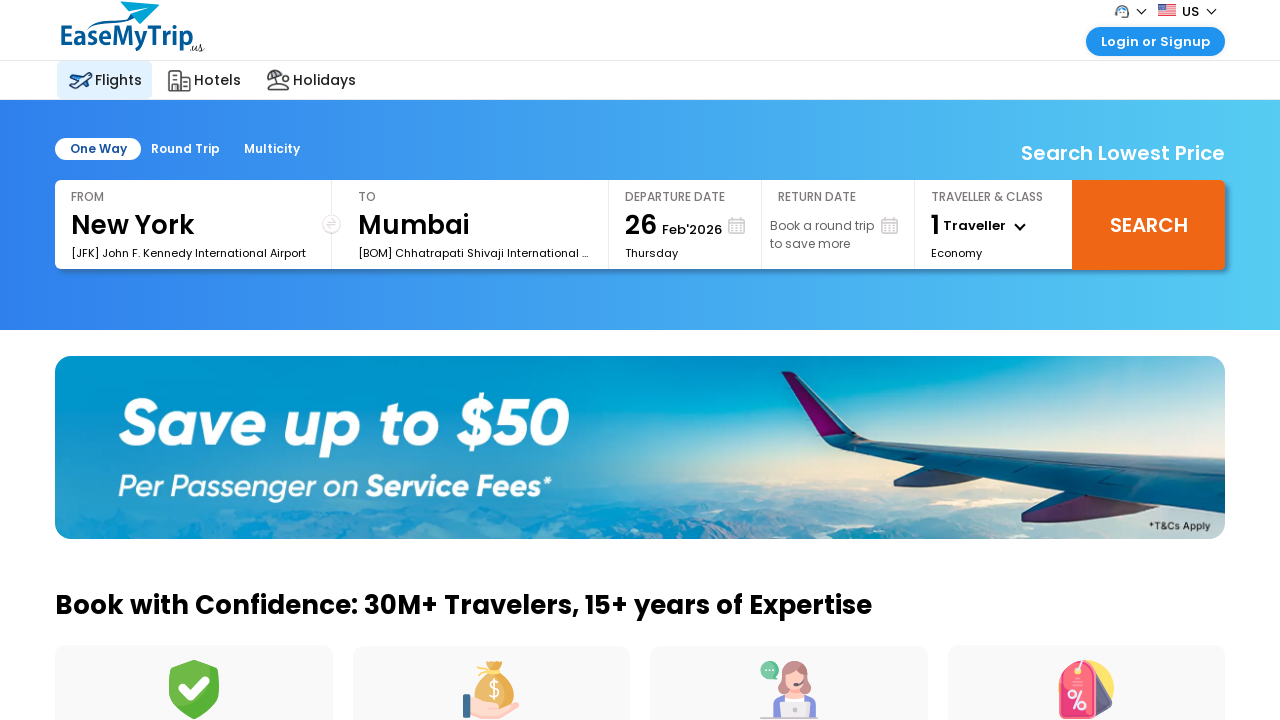

Clicked to open traveler selection dropdown at (994, 226) on #ptravlrNo
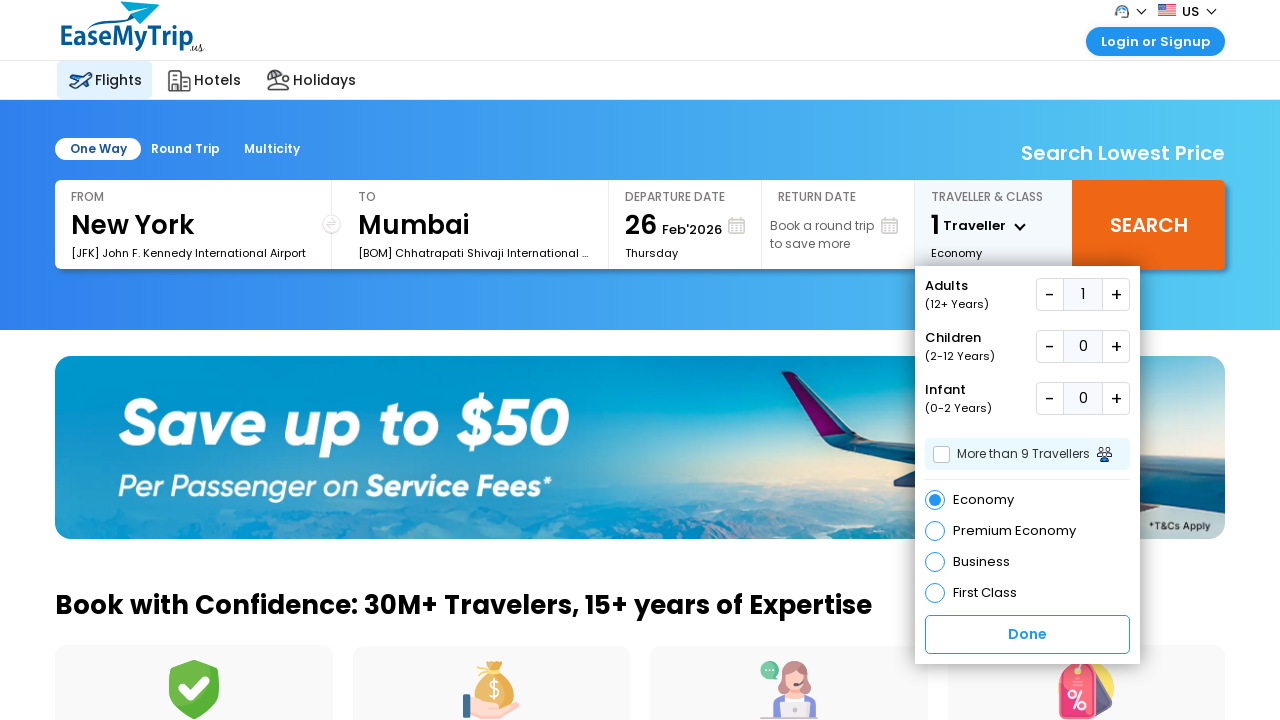

Clicked add button for adult (attempt 1/3) at (1116, 294) on button#add.add.plus_box1
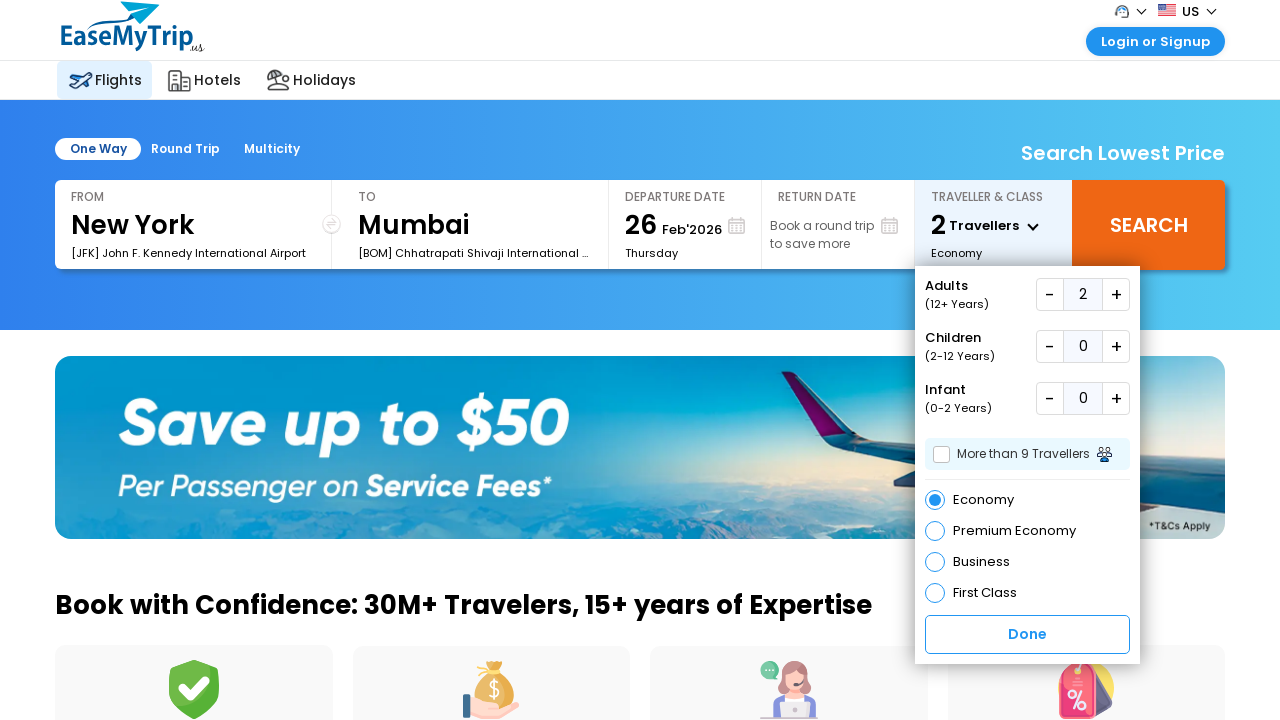

Clicked add button for adult (attempt 2/3) at (1116, 294) on button#add.add.plus_box1
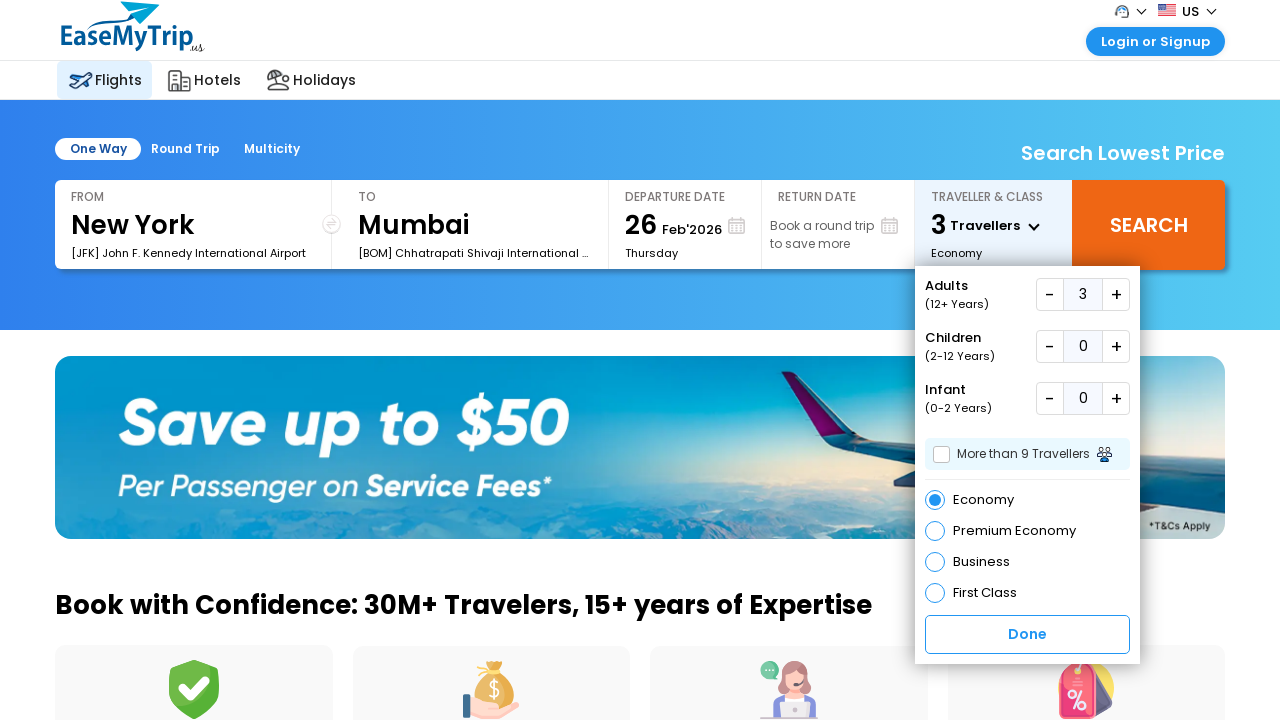

Clicked add button for adult (attempt 3/3) at (1116, 294) on button#add.add.plus_box1
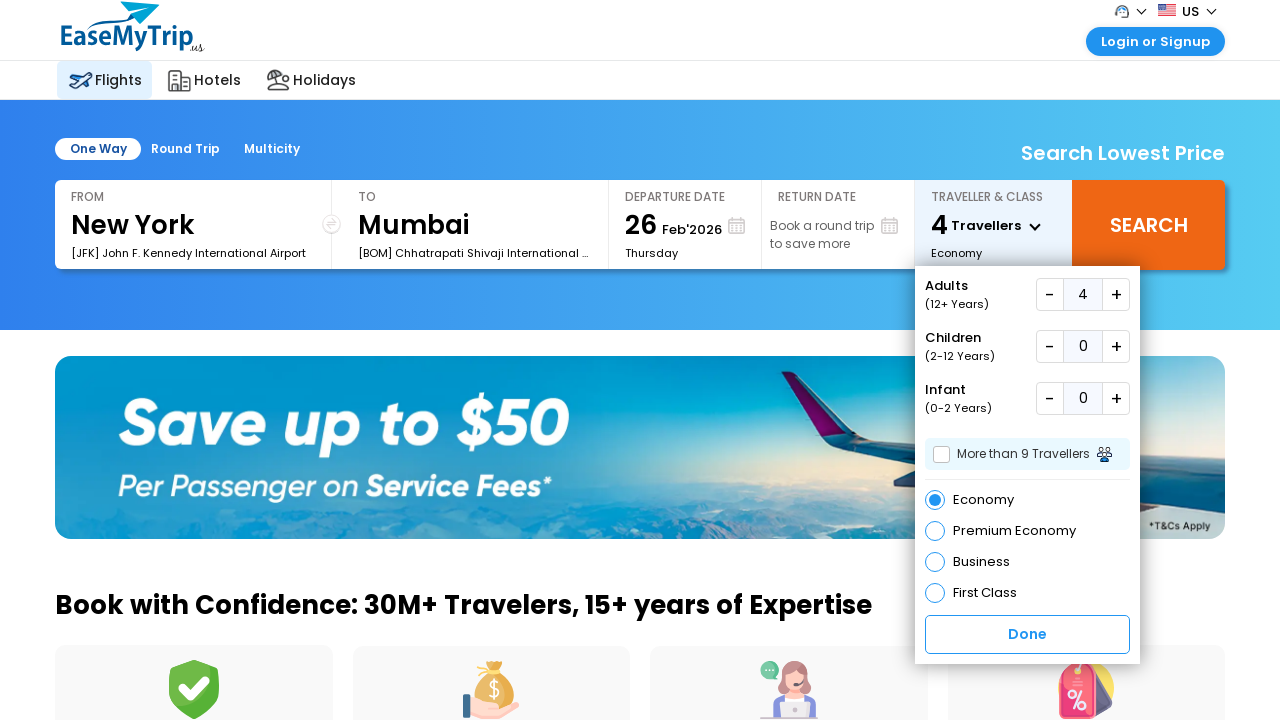

Waited 1000ms after adding adults
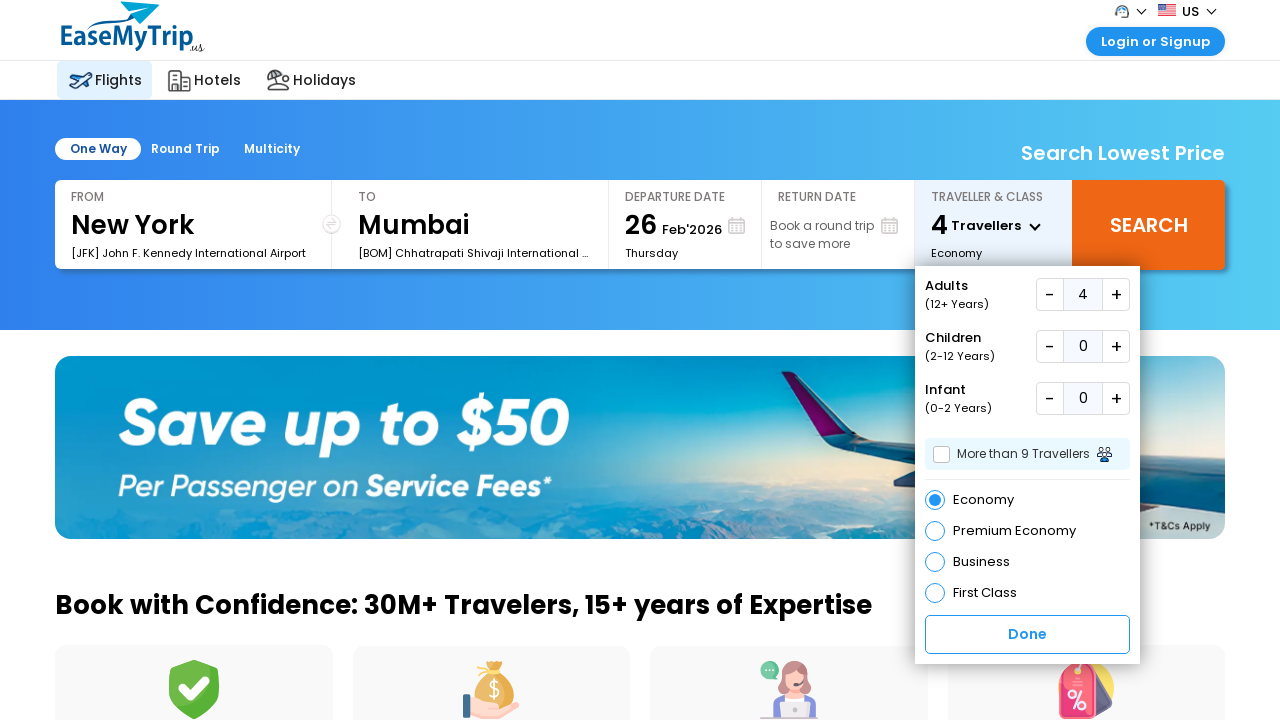

Clicked add button for child (attempt 1/3) at (1116, 346) on button#add.add.plus_boxChd
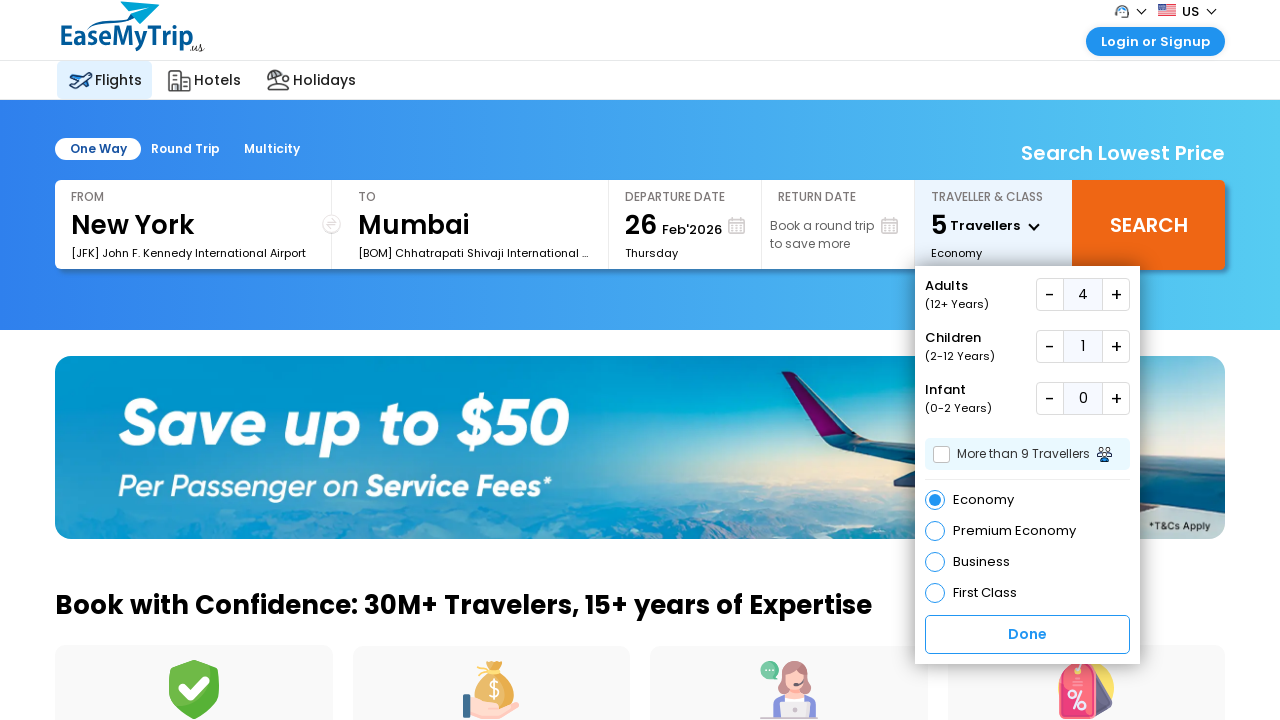

Clicked add button for child (attempt 2/3) at (1116, 346) on button#add.add.plus_boxChd
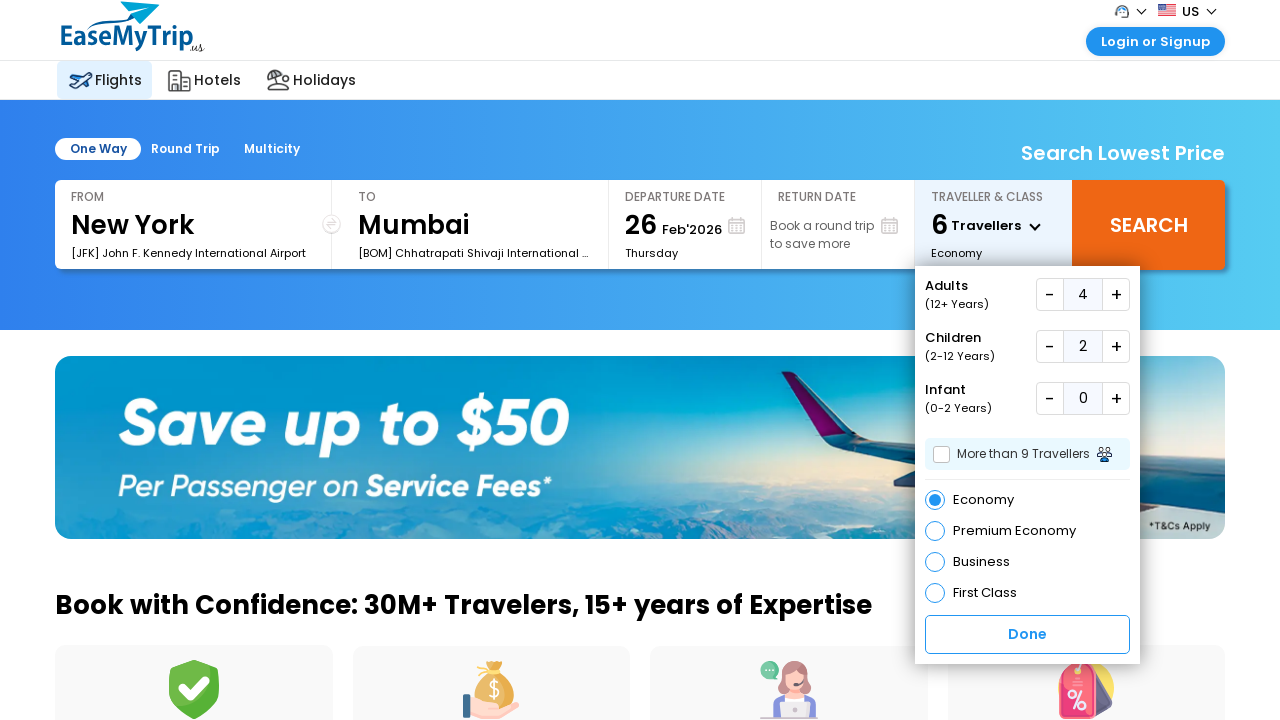

Clicked add button for child (attempt 3/3) at (1116, 346) on button#add.add.plus_boxChd
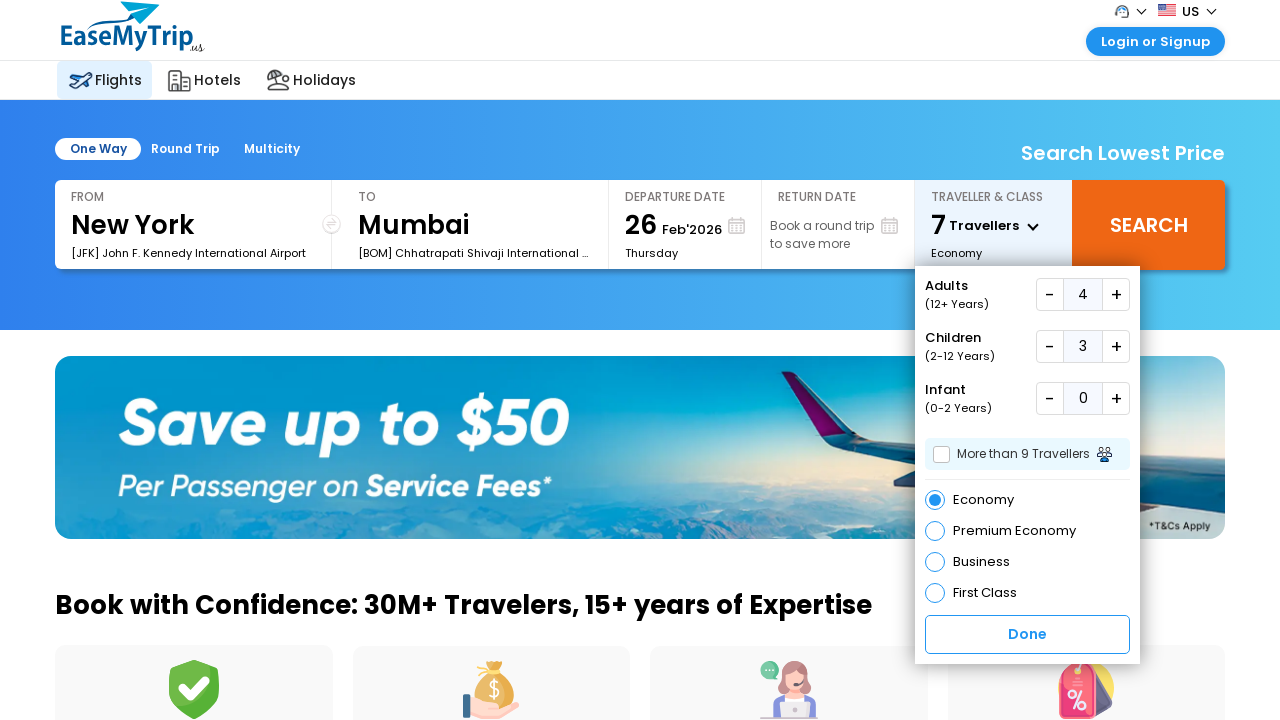

Waited 1000ms after adding children
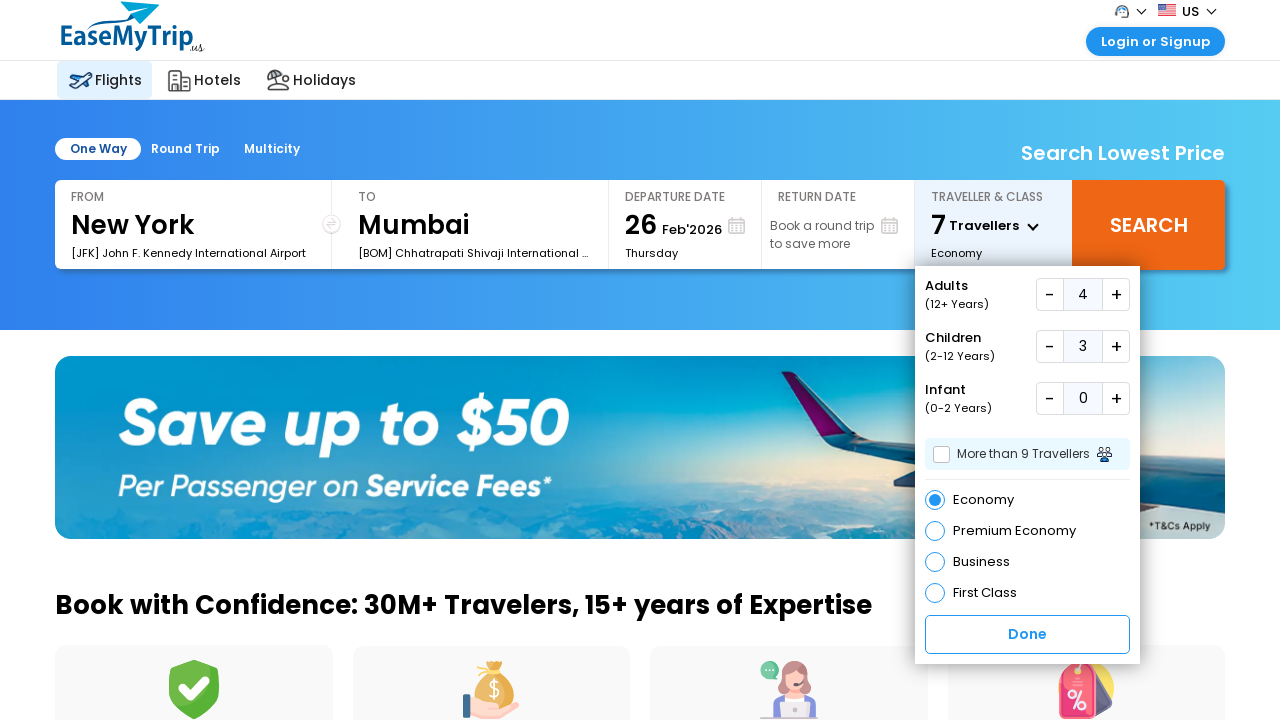

Clicked add button for infant (attempt 1/2) at (1116, 398) on button#add.add.plus_box1Inf
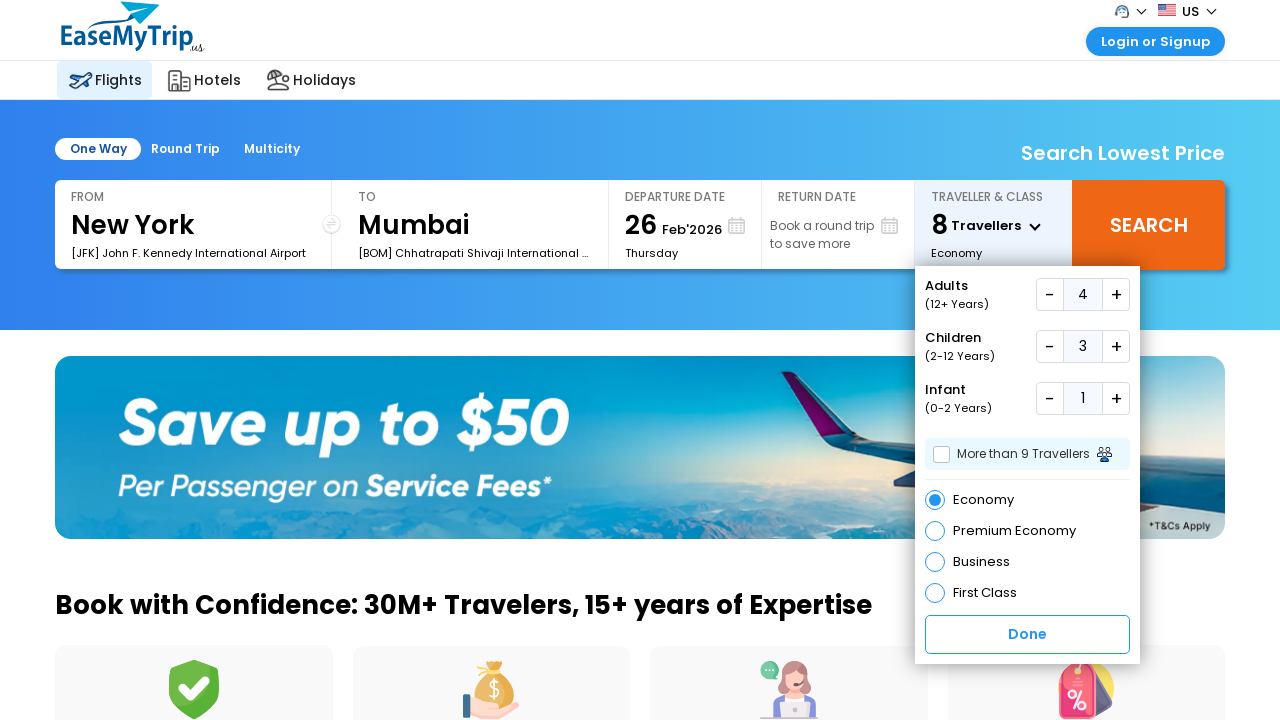

Clicked add button for infant (attempt 2/2) at (1116, 398) on button#add.add.plus_box1Inf
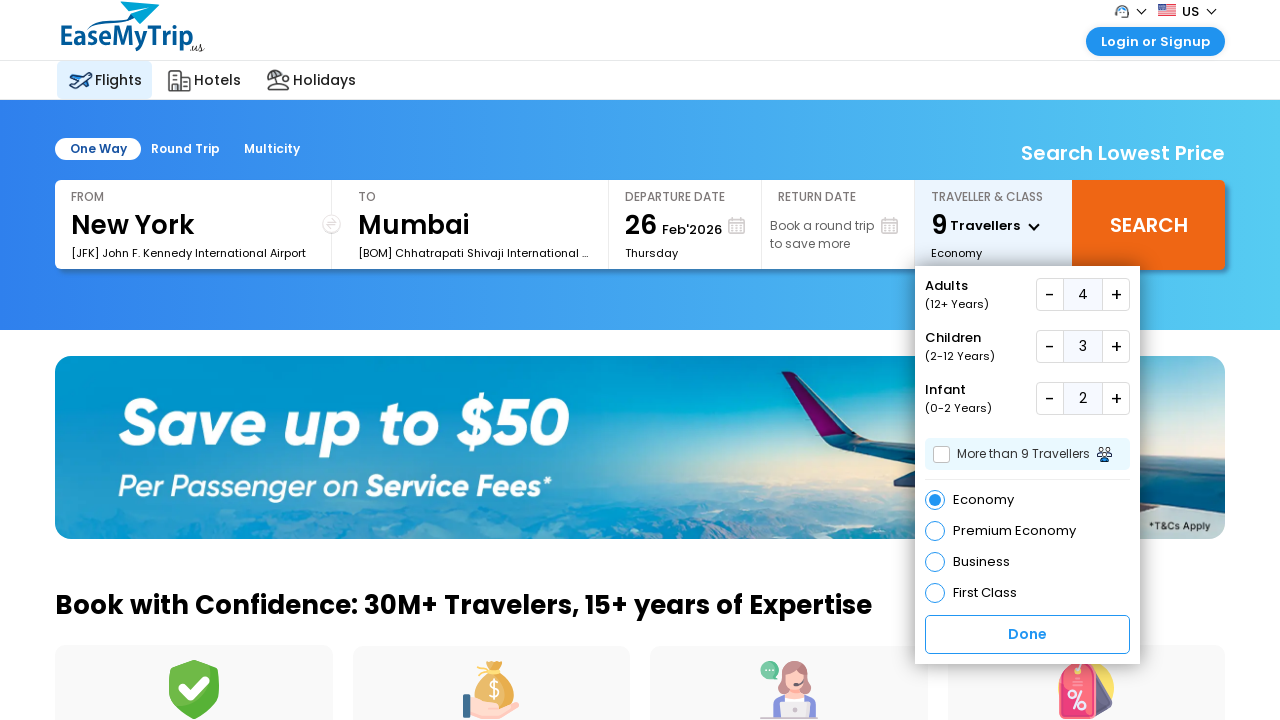

Waited 1000ms after adding infants
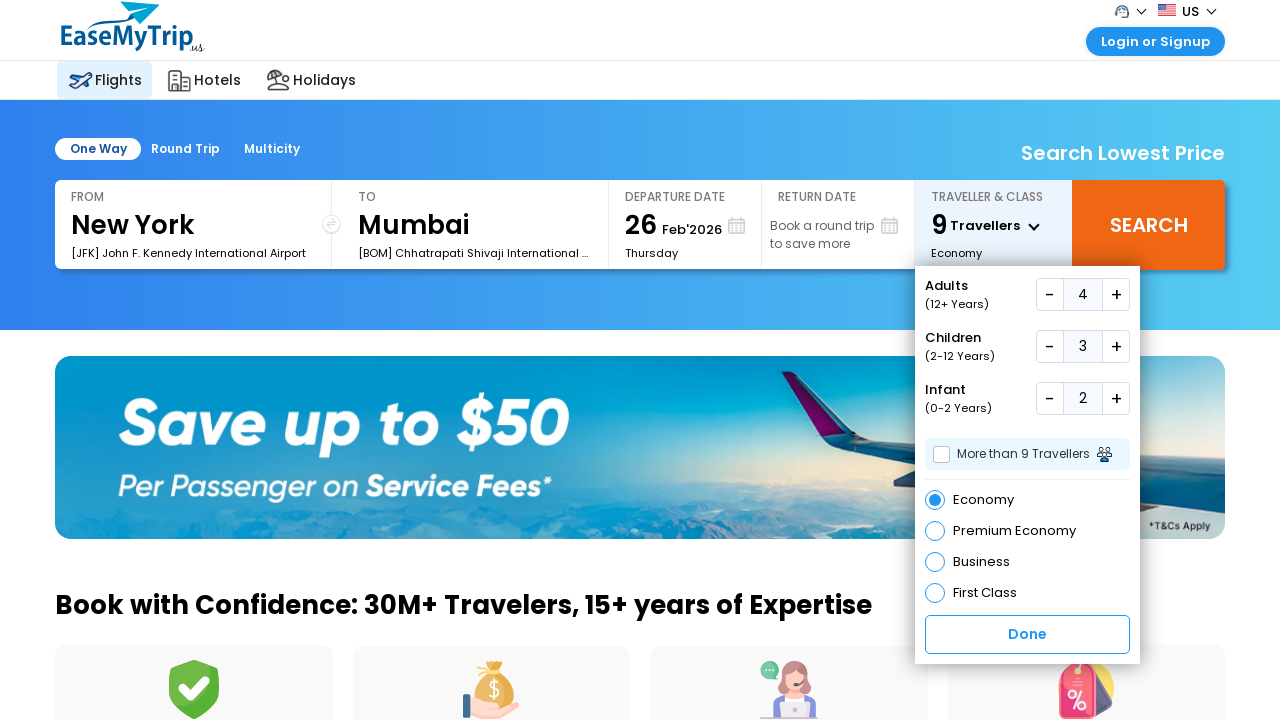

Retrieved final traveler count: 9
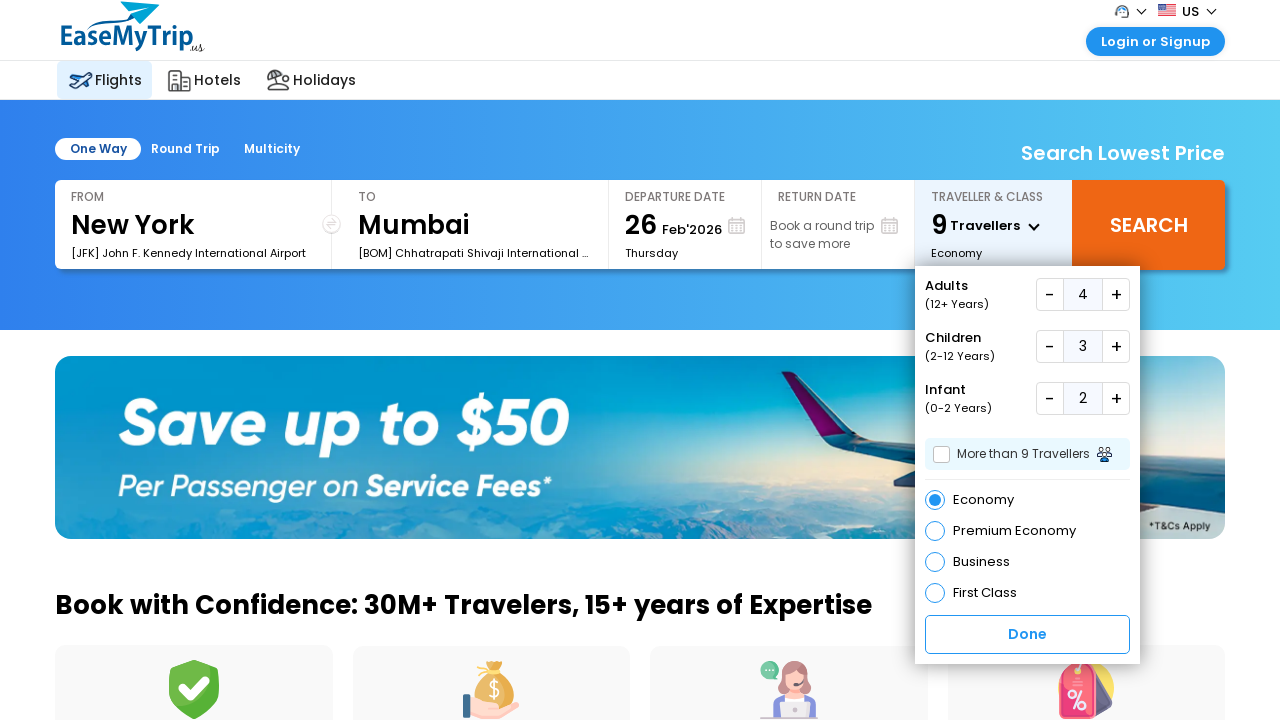

Closed traveler selection dropdown at (1028, 634) on #traveLer
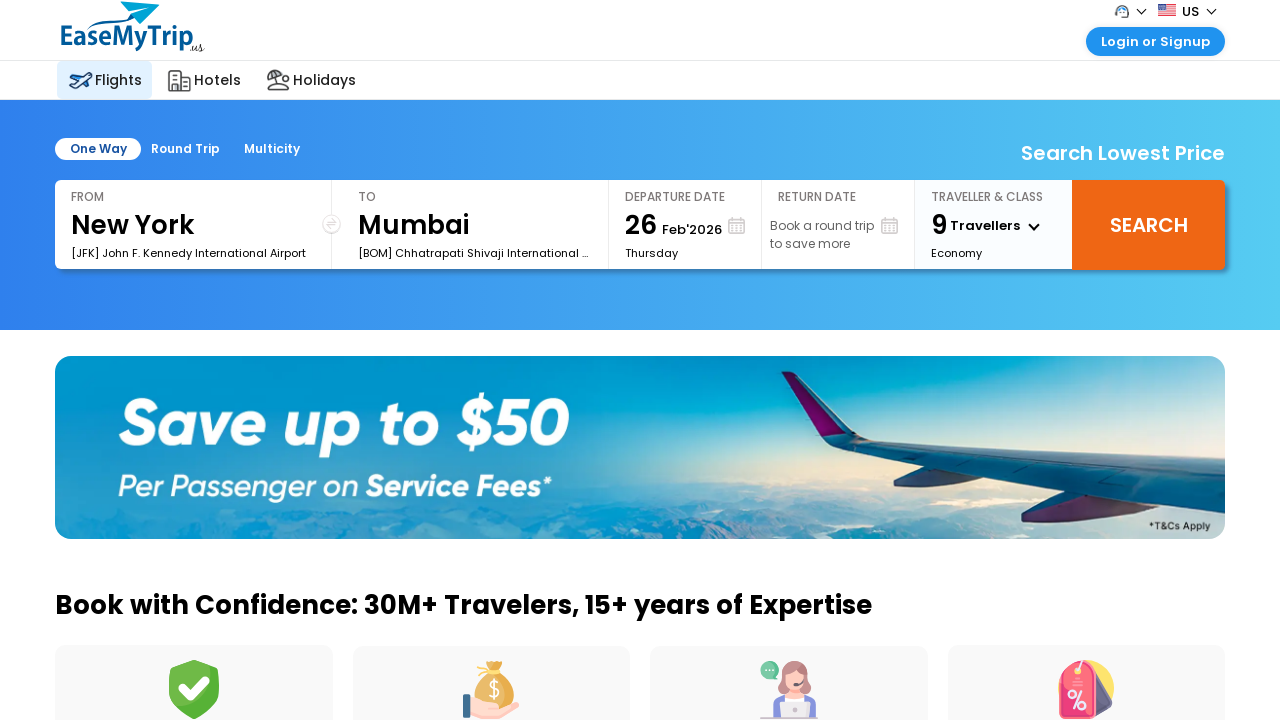

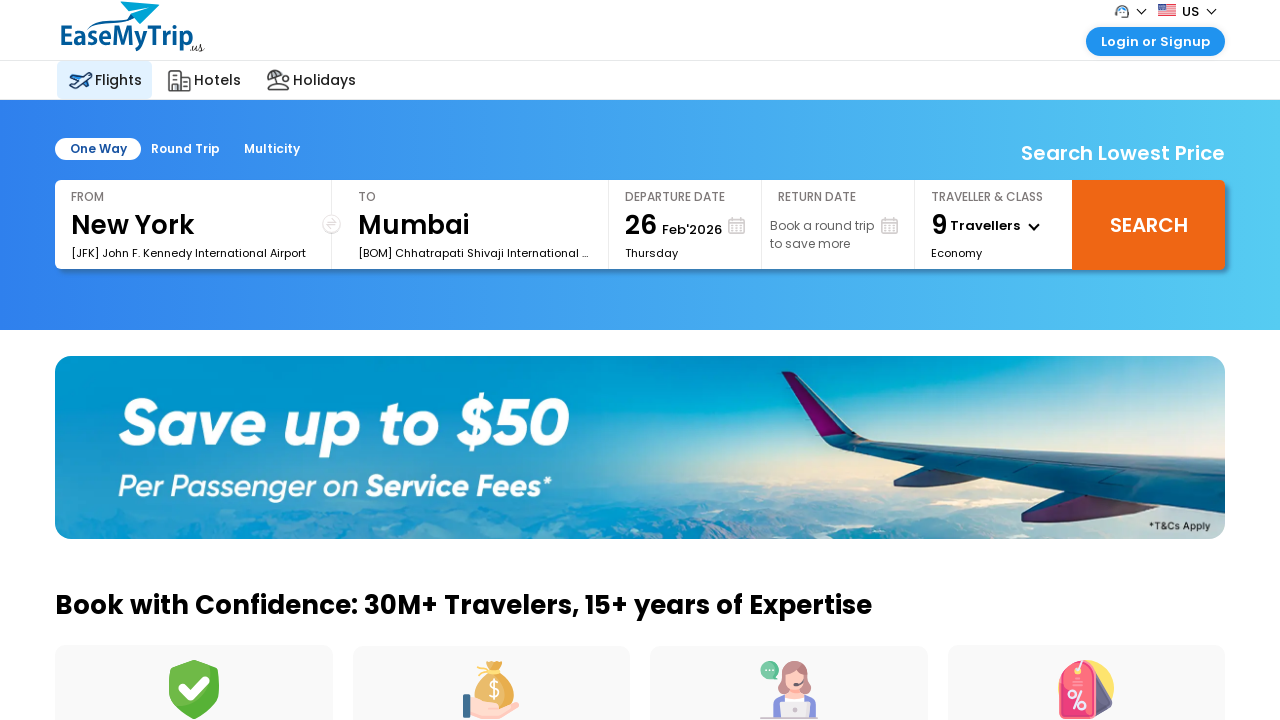